Tests radio button functionality by clicking on different radio buttons (hockey, football, yellow) and verifying they become selected

Starting URL: https://practice.cydeo.com/radio_buttons

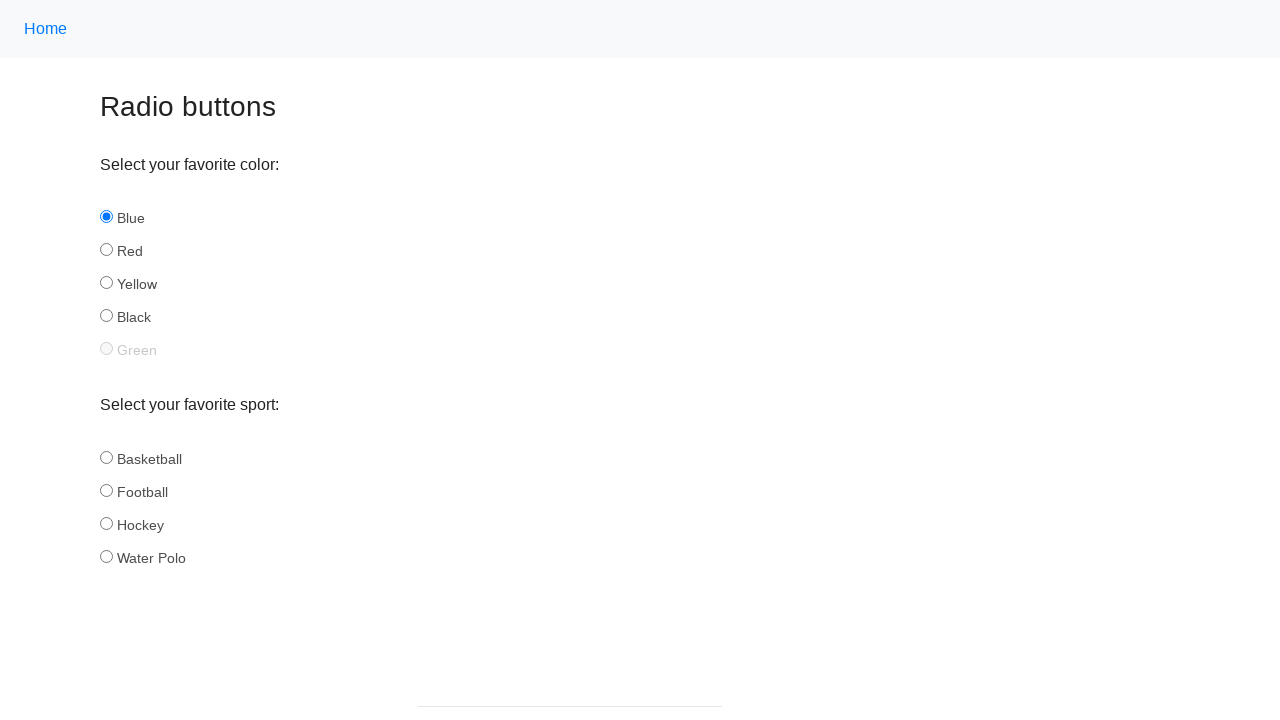

Clicked hockey radio button in sport group at (106, 523) on input[name='sport'][id='hockey']
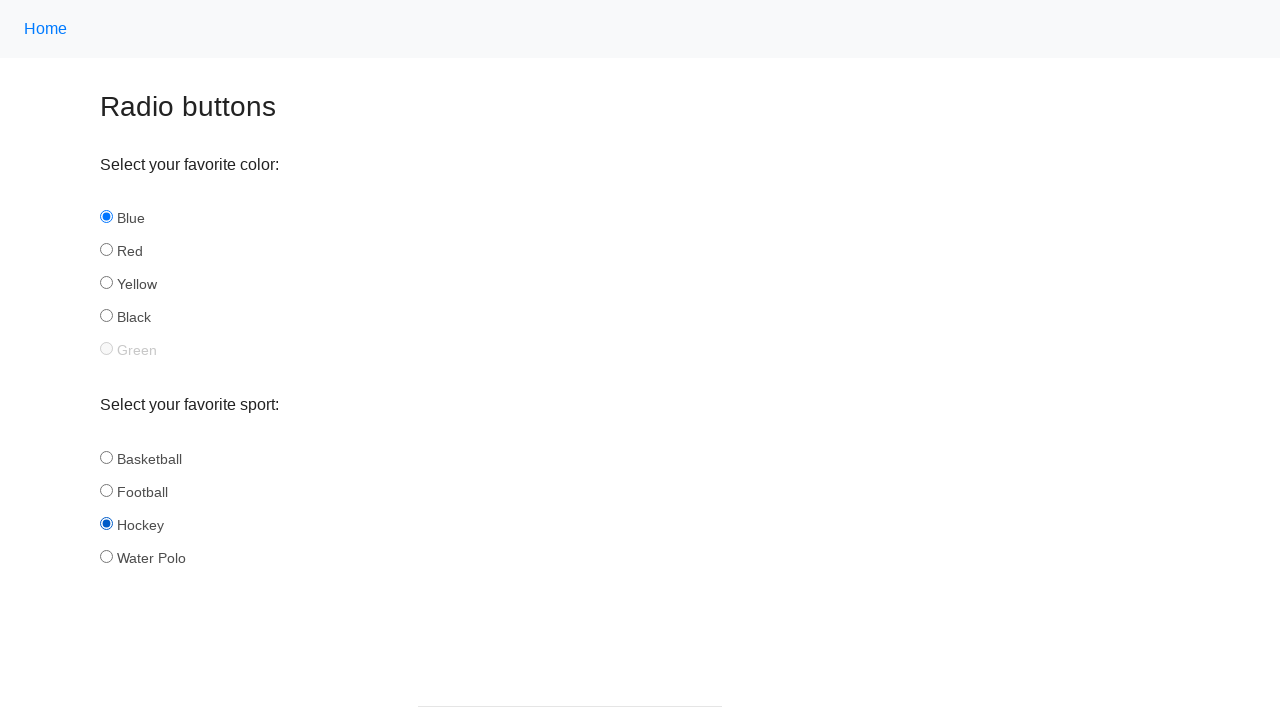

Verified hockey radio button is selected
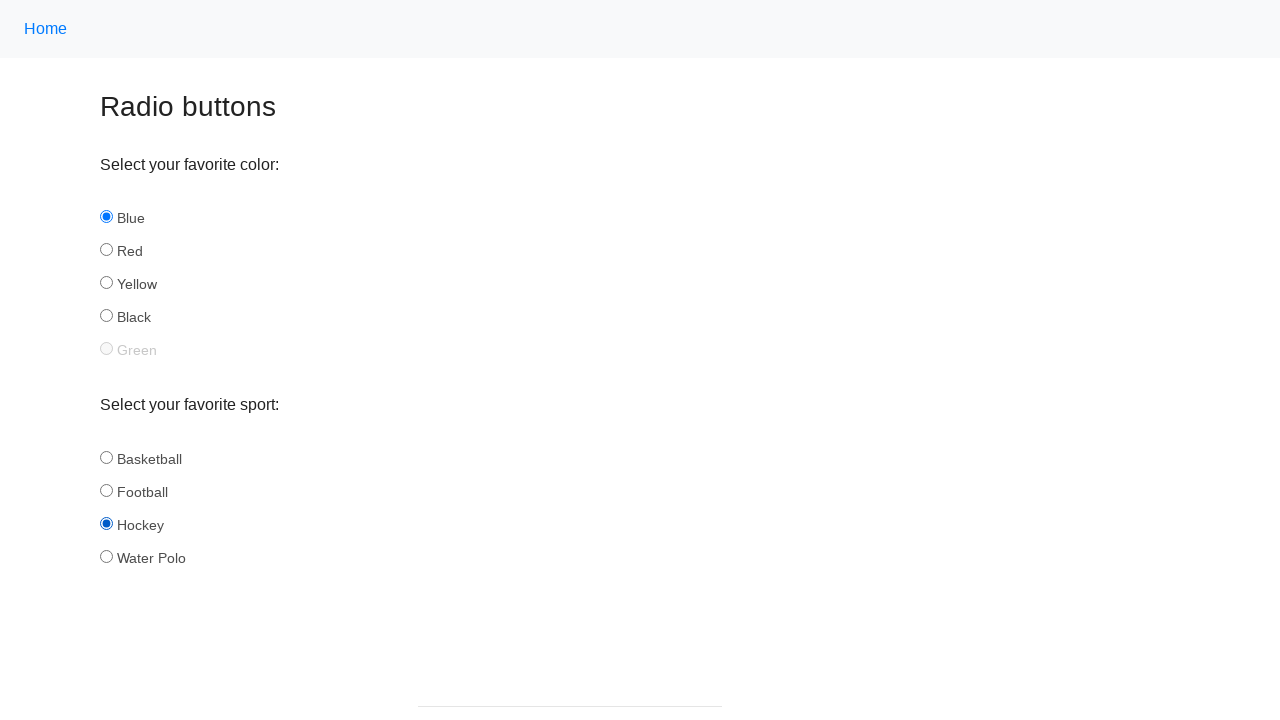

Clicked football radio button in sport group at (106, 490) on input[name='sport'][id='football']
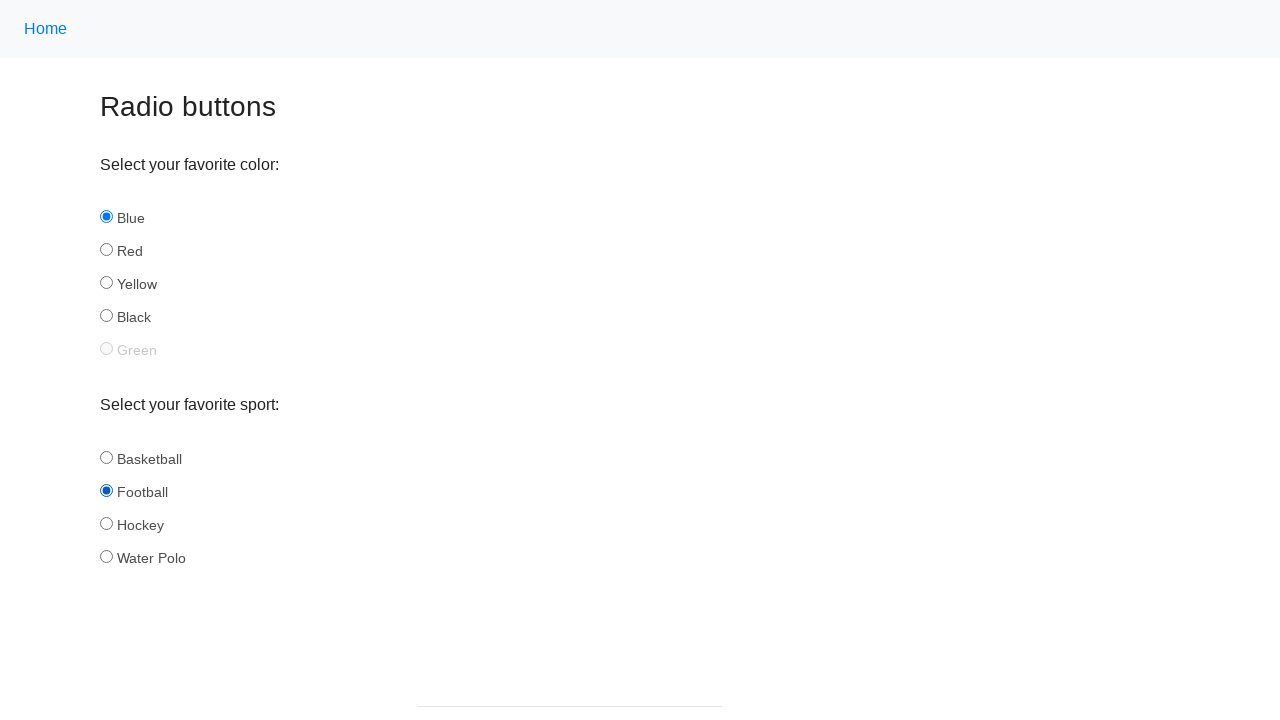

Verified football radio button is selected
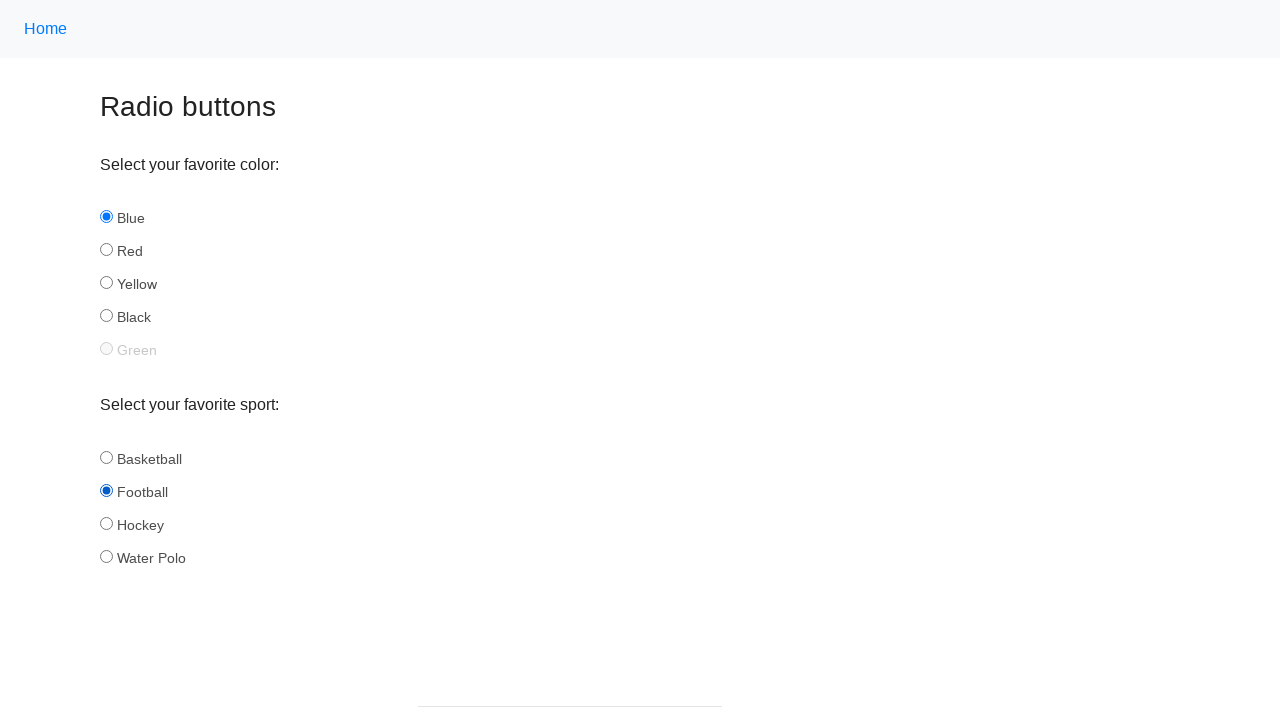

Clicked yellow radio button in color group at (106, 283) on input[name='color'][id='yellow']
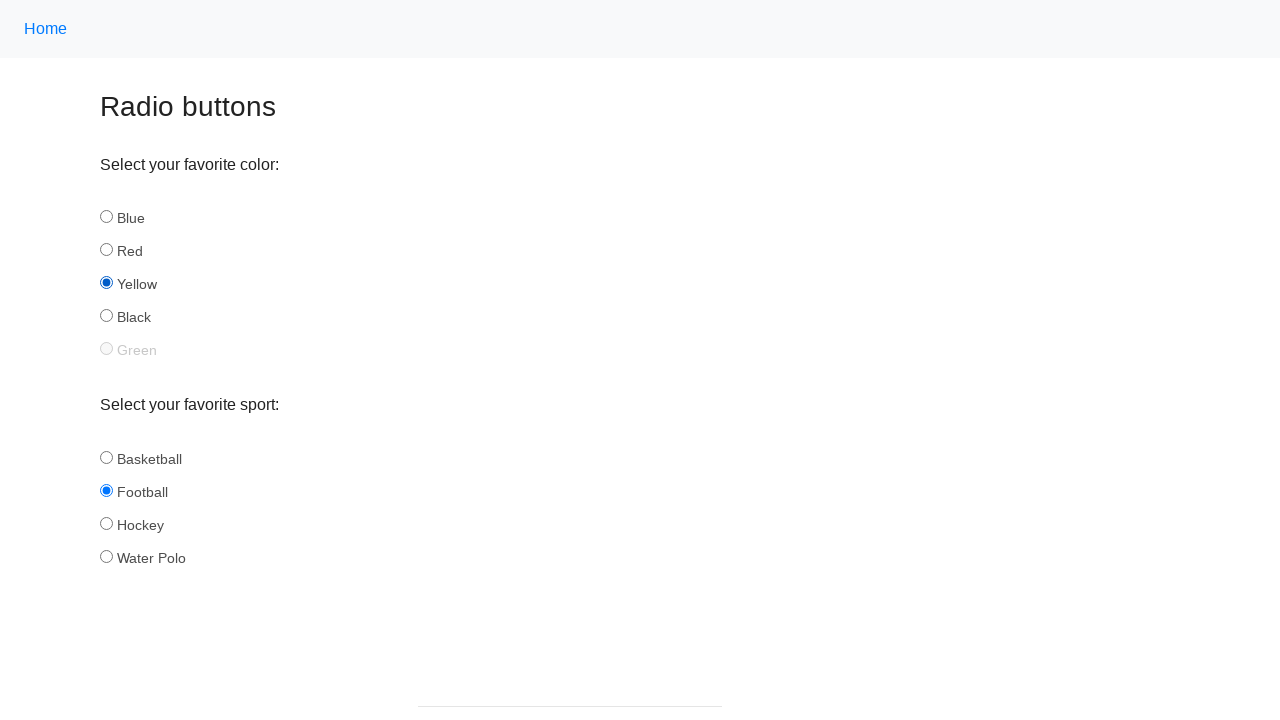

Verified yellow radio button is selected
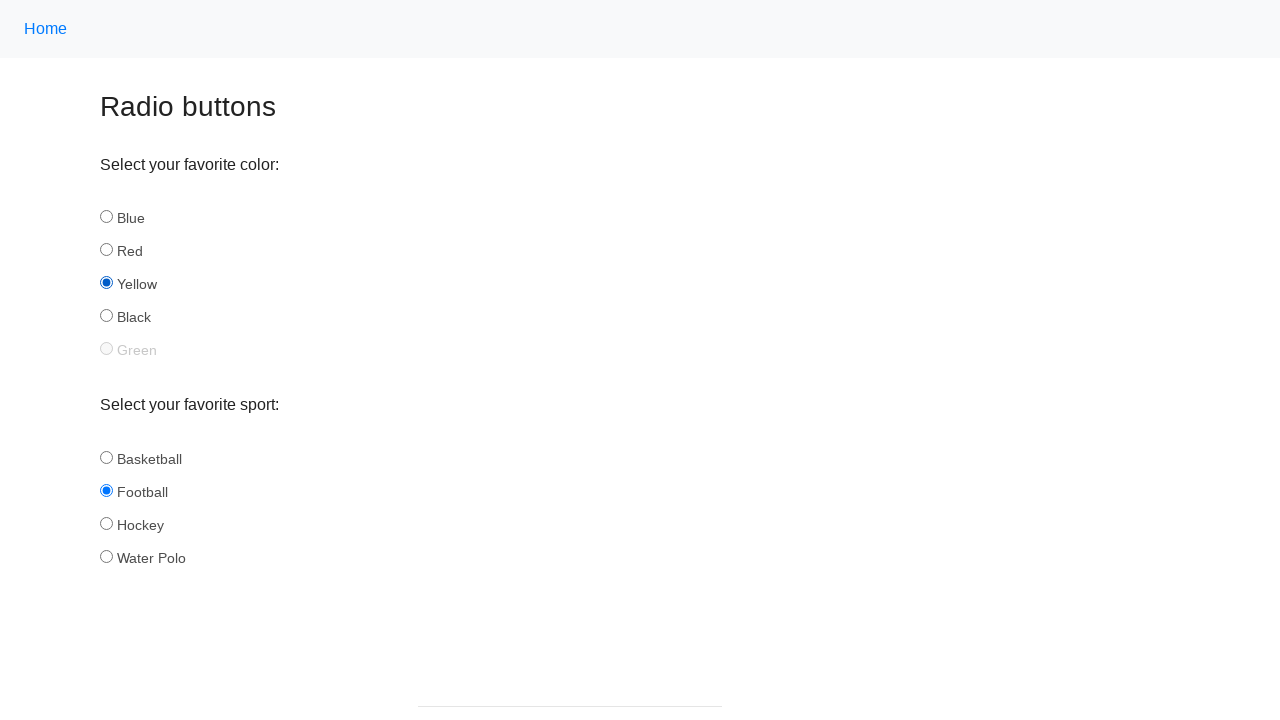

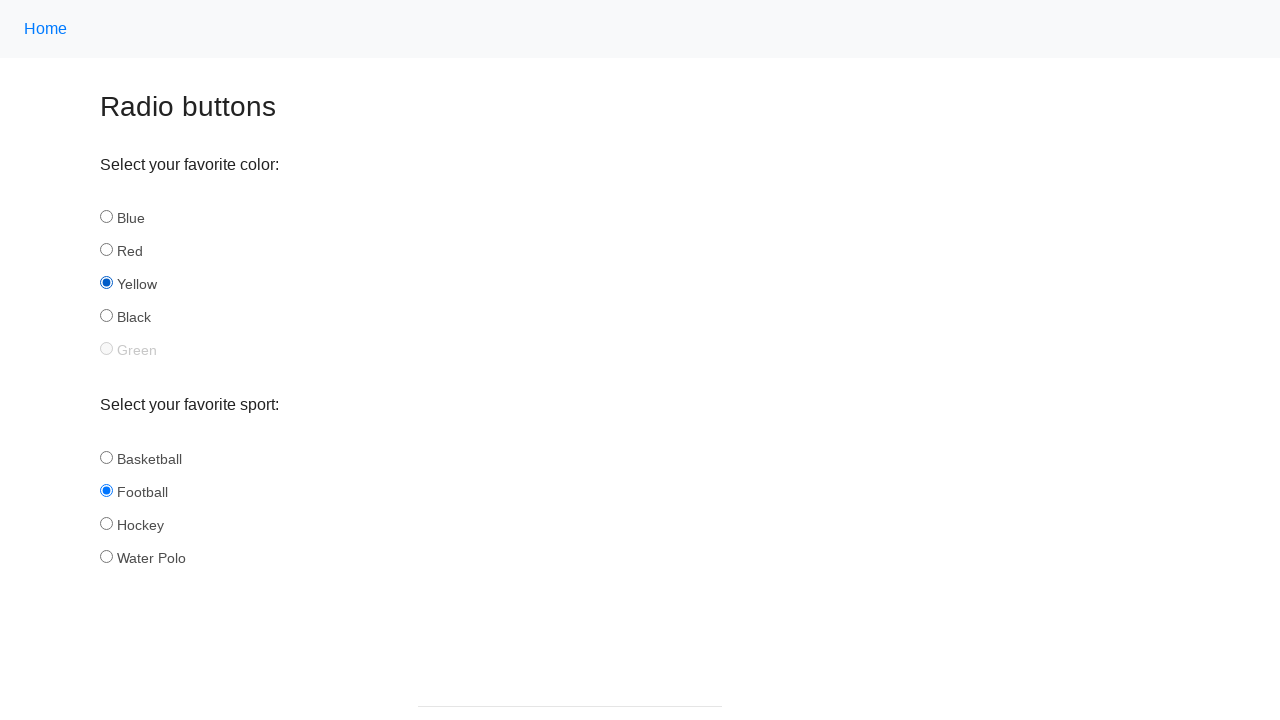